Tests the Training Support homepage by verifying the page title and clicking the "about" link to navigate to the About page, then verifying the new page title.

Starting URL: https://v1.training-support.net

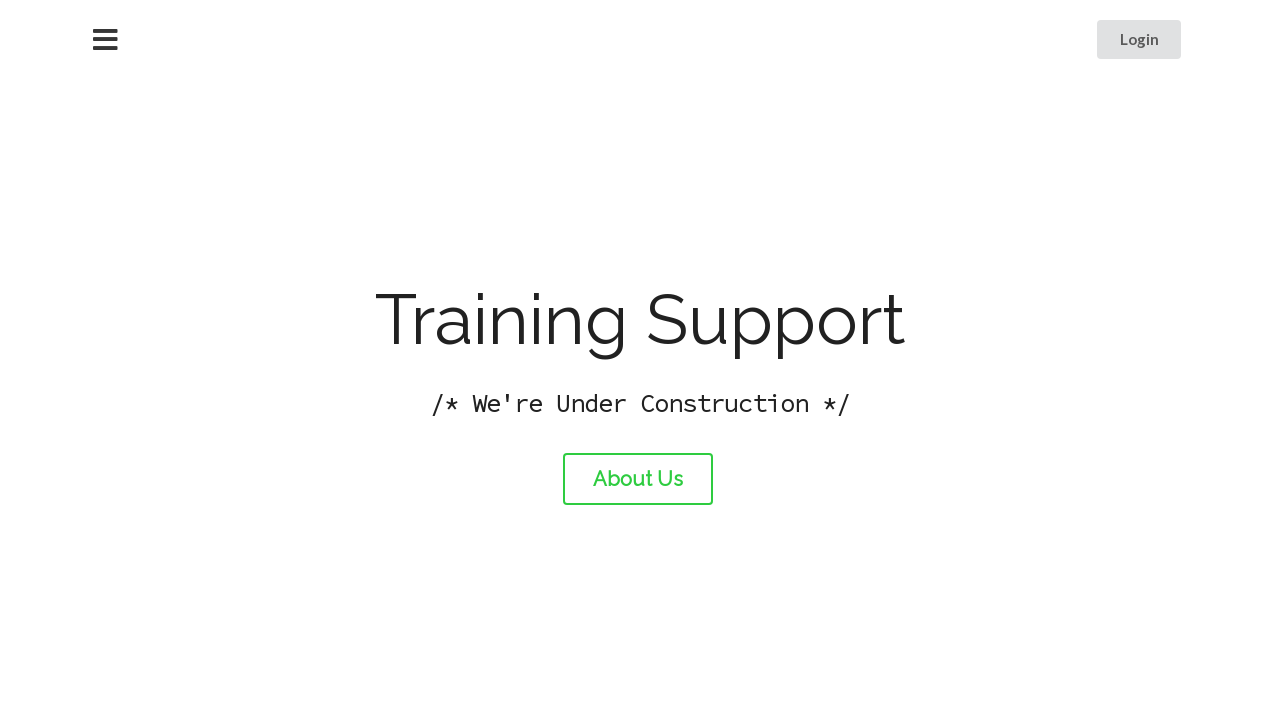

Verified initial page title is 'Training Support'
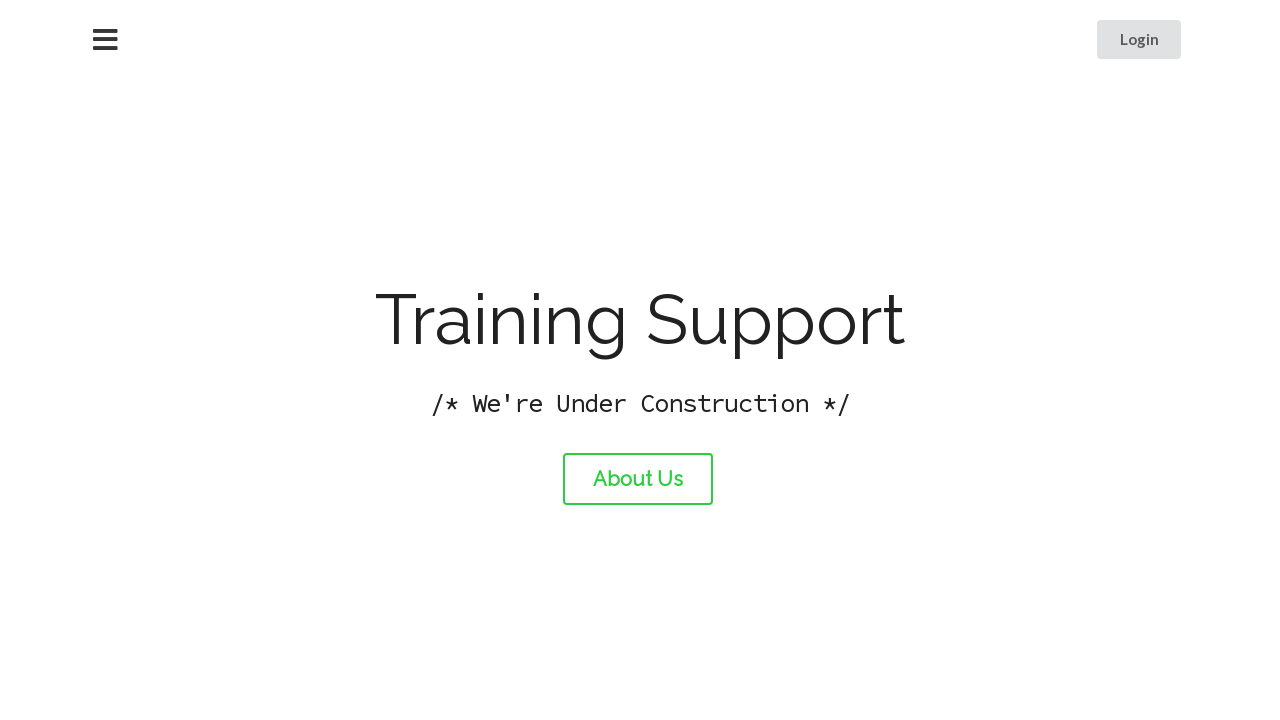

Printed current page title
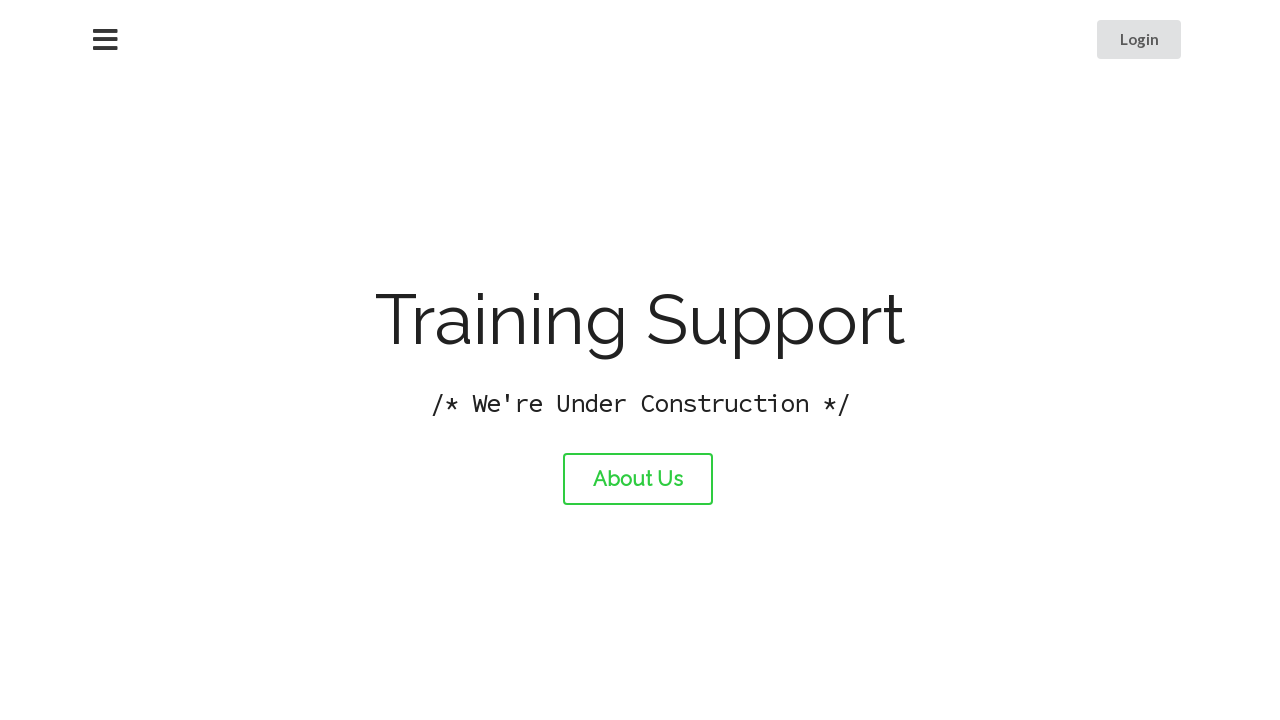

Clicked the 'about' link at (638, 479) on #about-link
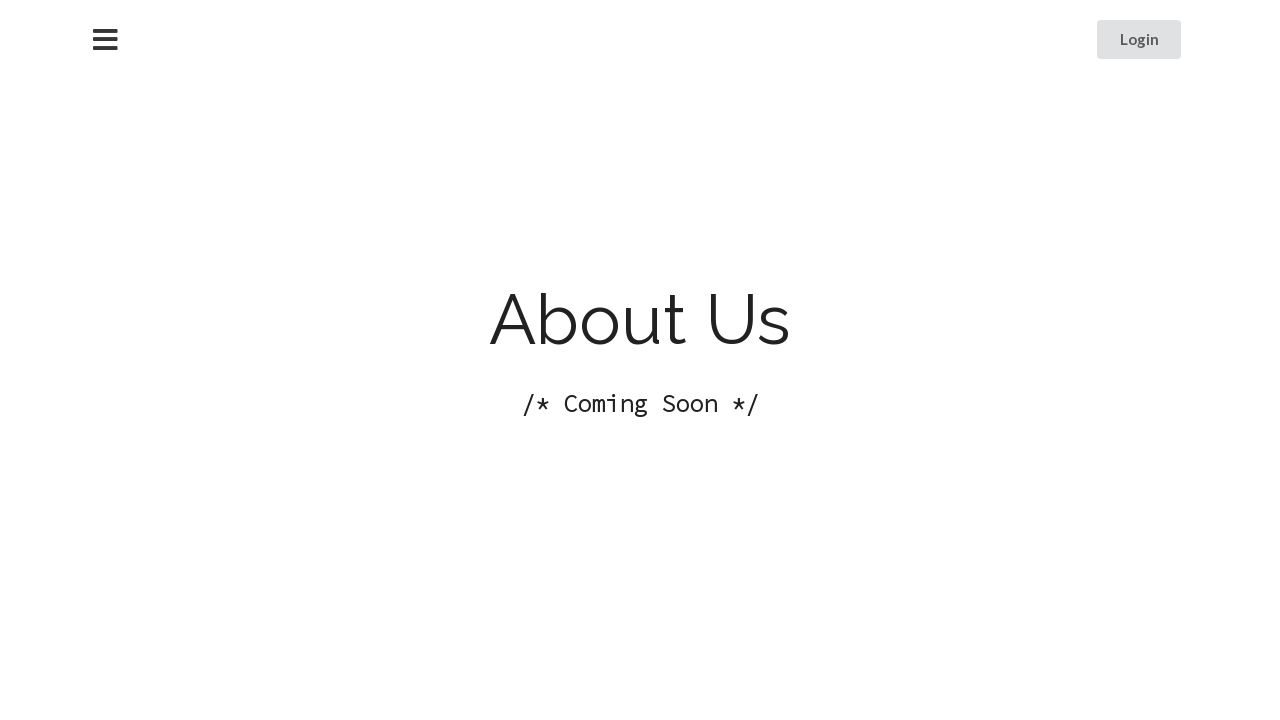

Waited for page load to complete after navigation
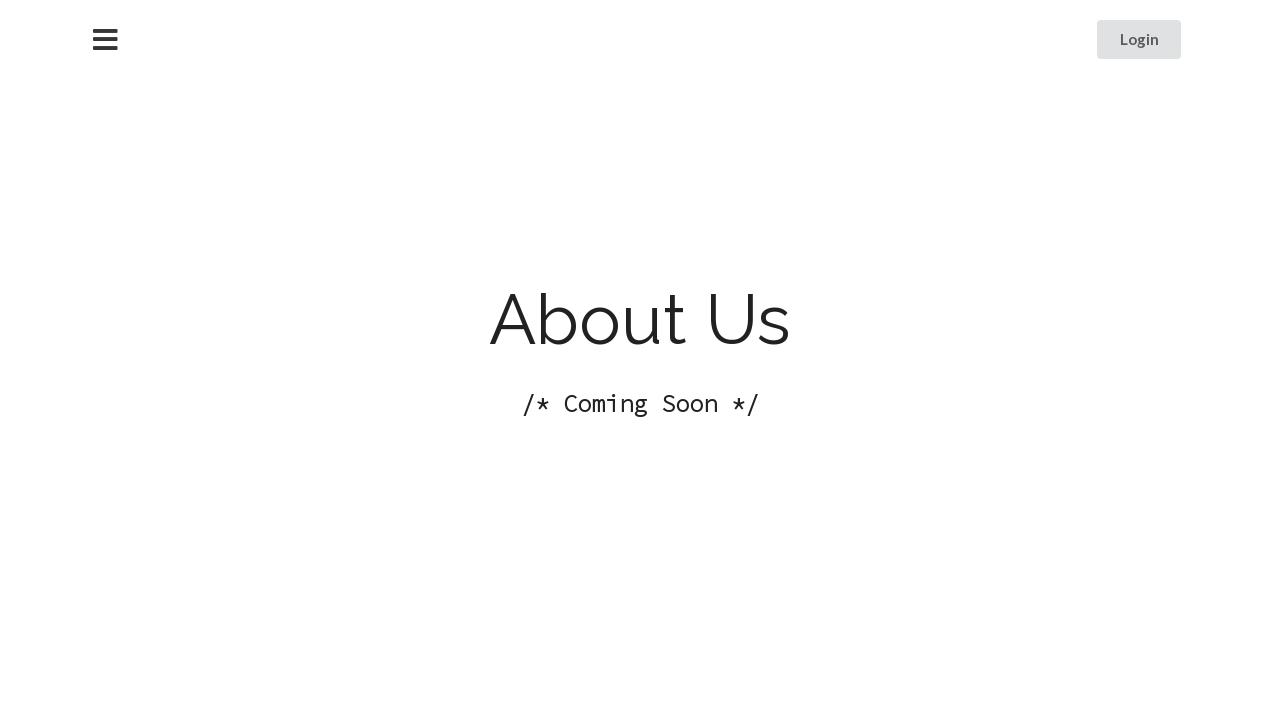

Printed new page title
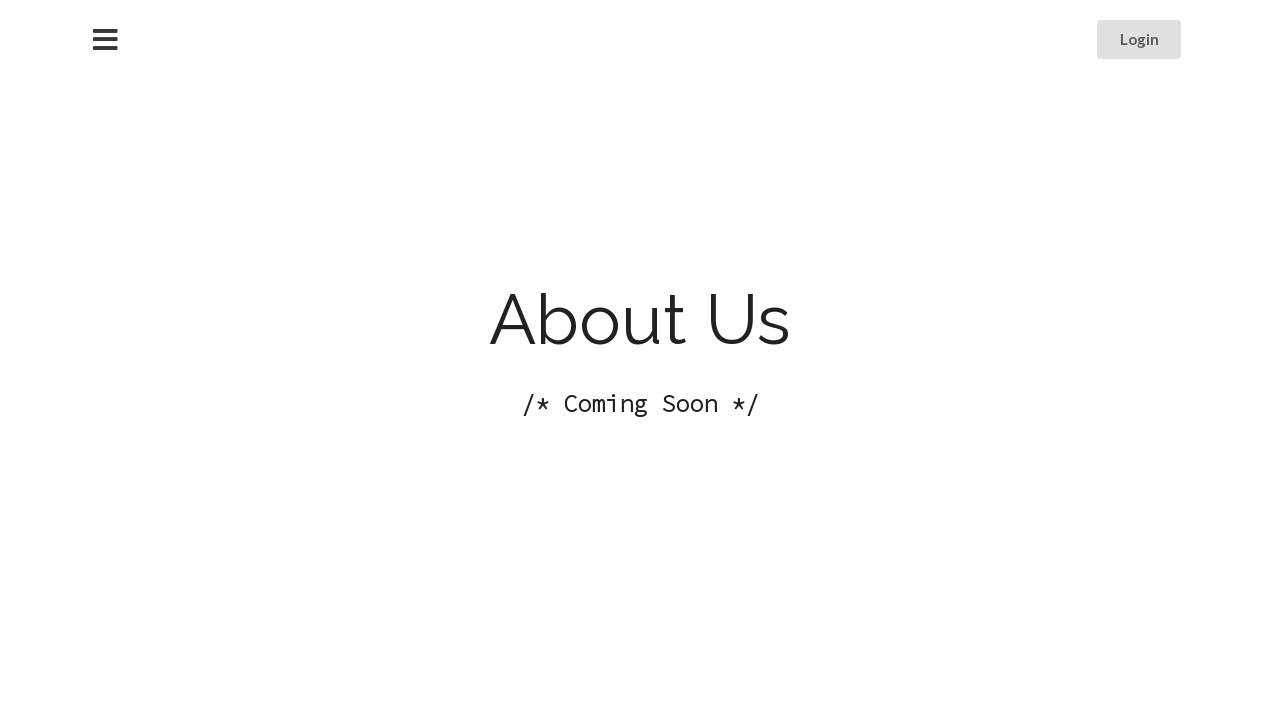

Verified new page title is 'About Training Support'
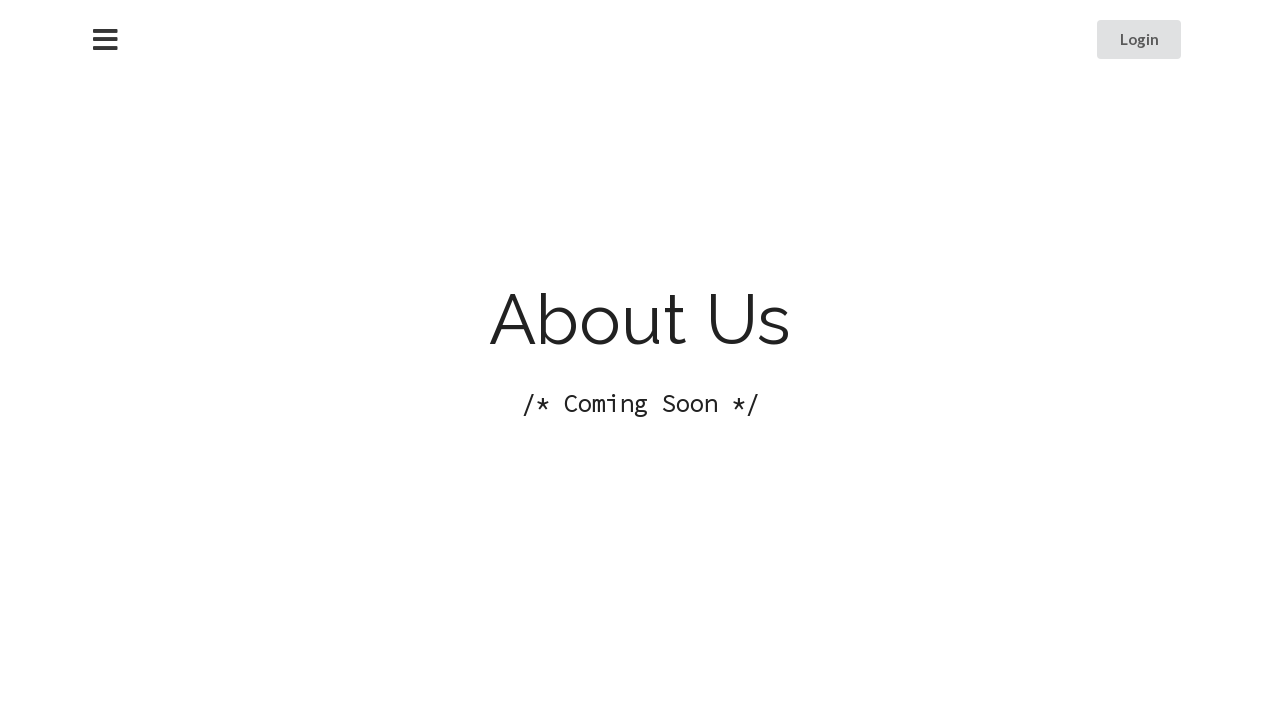

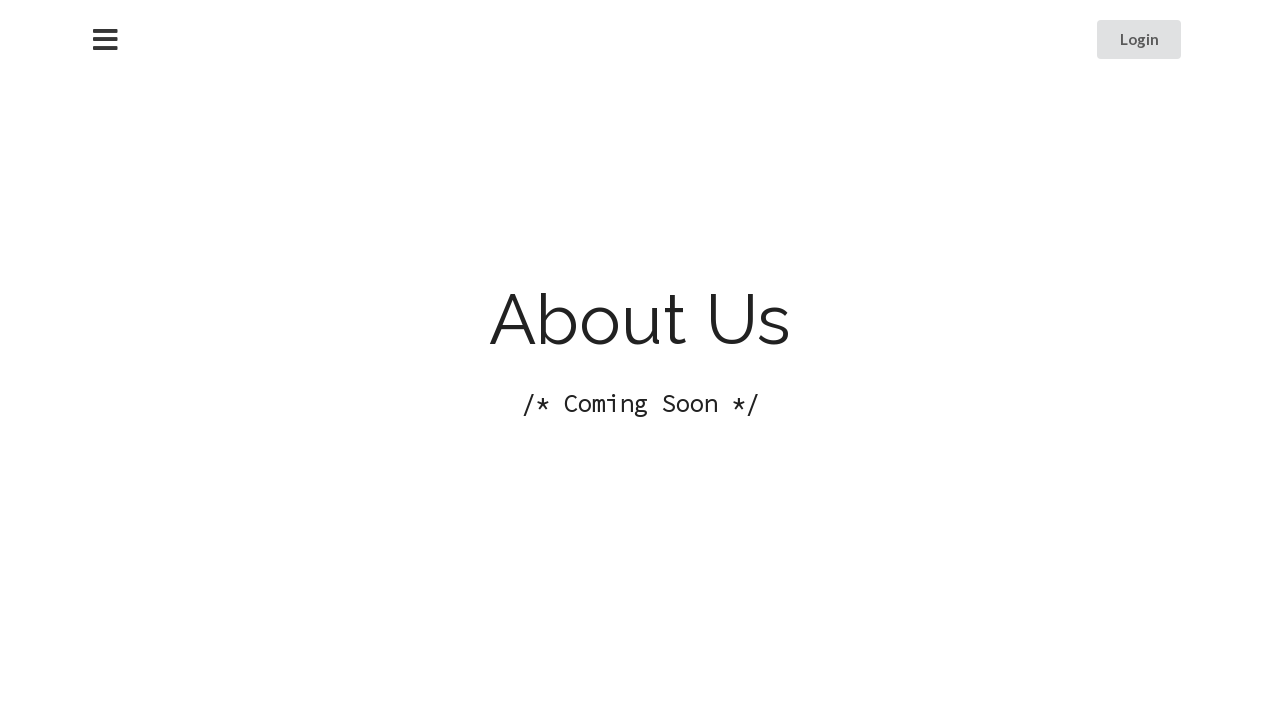